Tests train search functionality on erail.in by entering source and destination stations, disabling date selection, and verifying train results are displayed

Starting URL: https://erail.in/

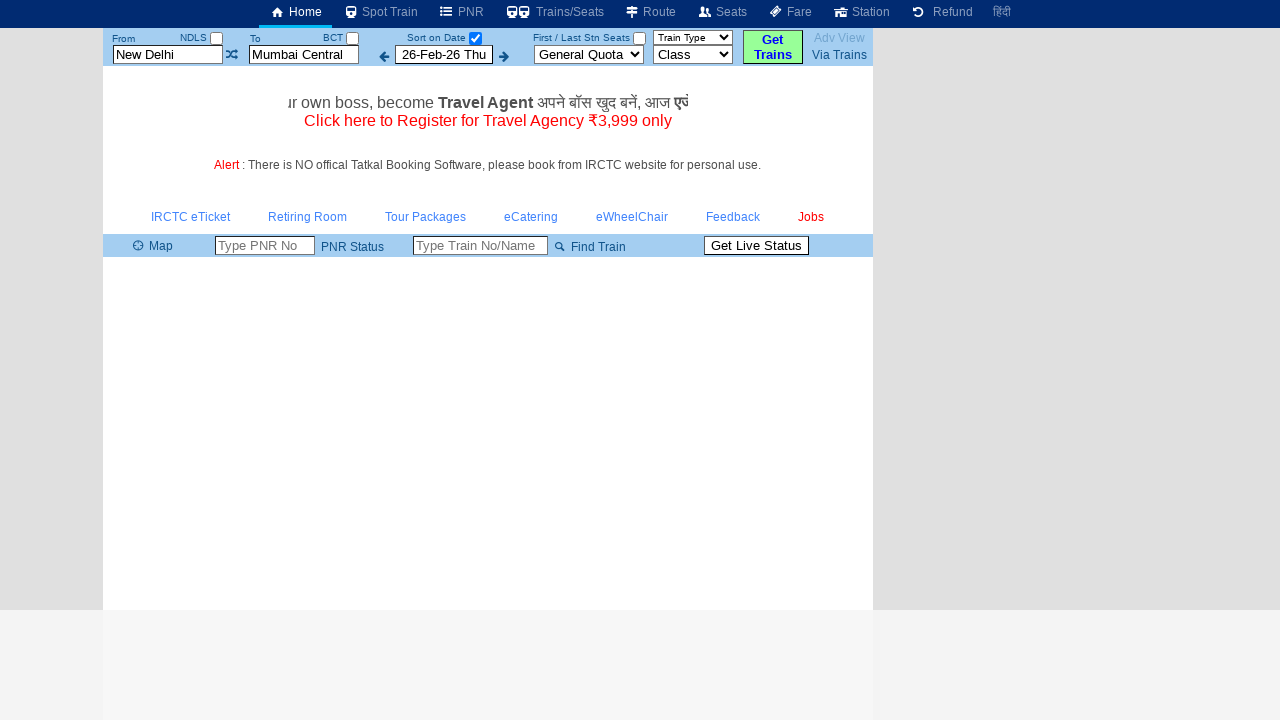

Cleared the 'From' station field on #txtStationFrom
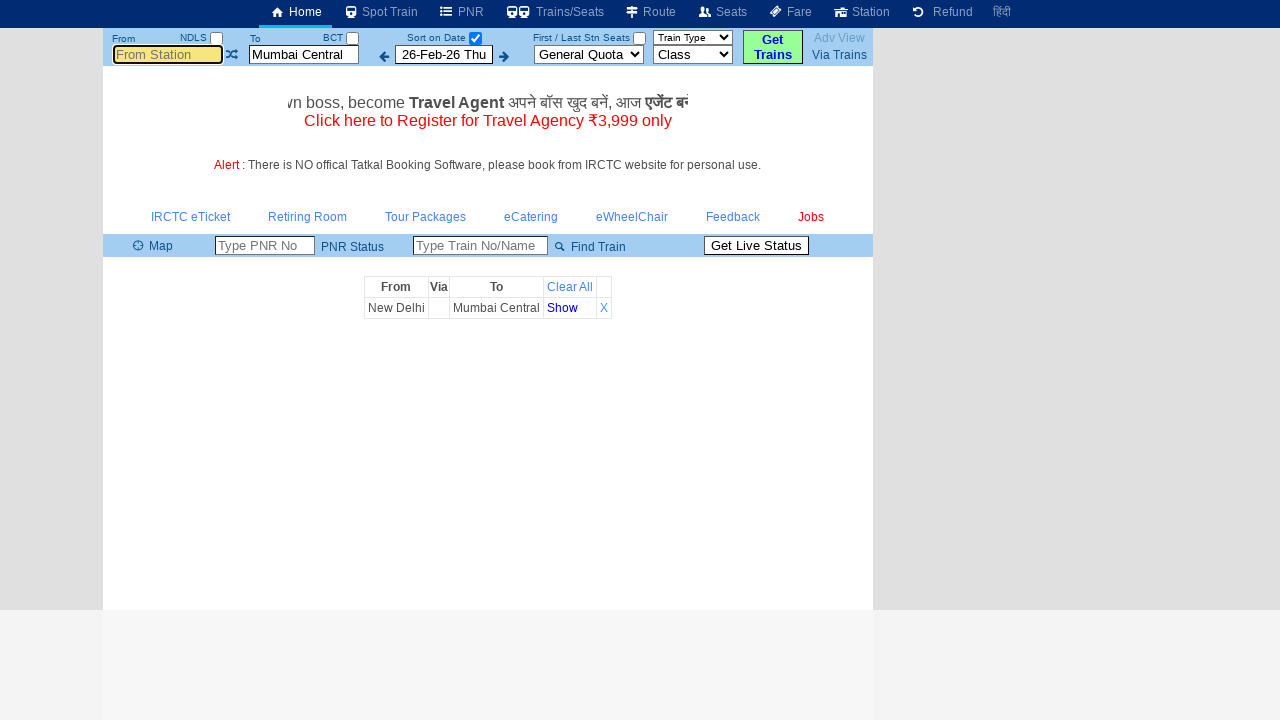

Filled 'From' station field with 'MAS' on #txtStationFrom
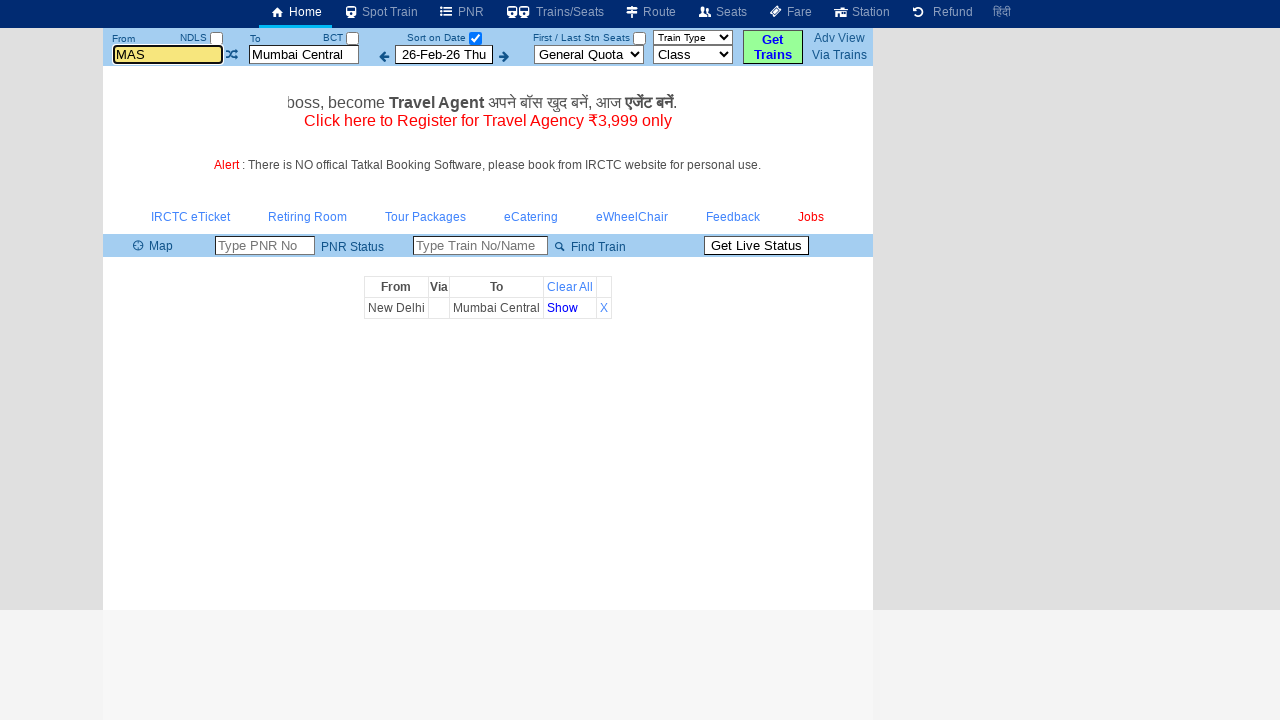

Pressed Enter to confirm source station 'MAS' on #txtStationFrom
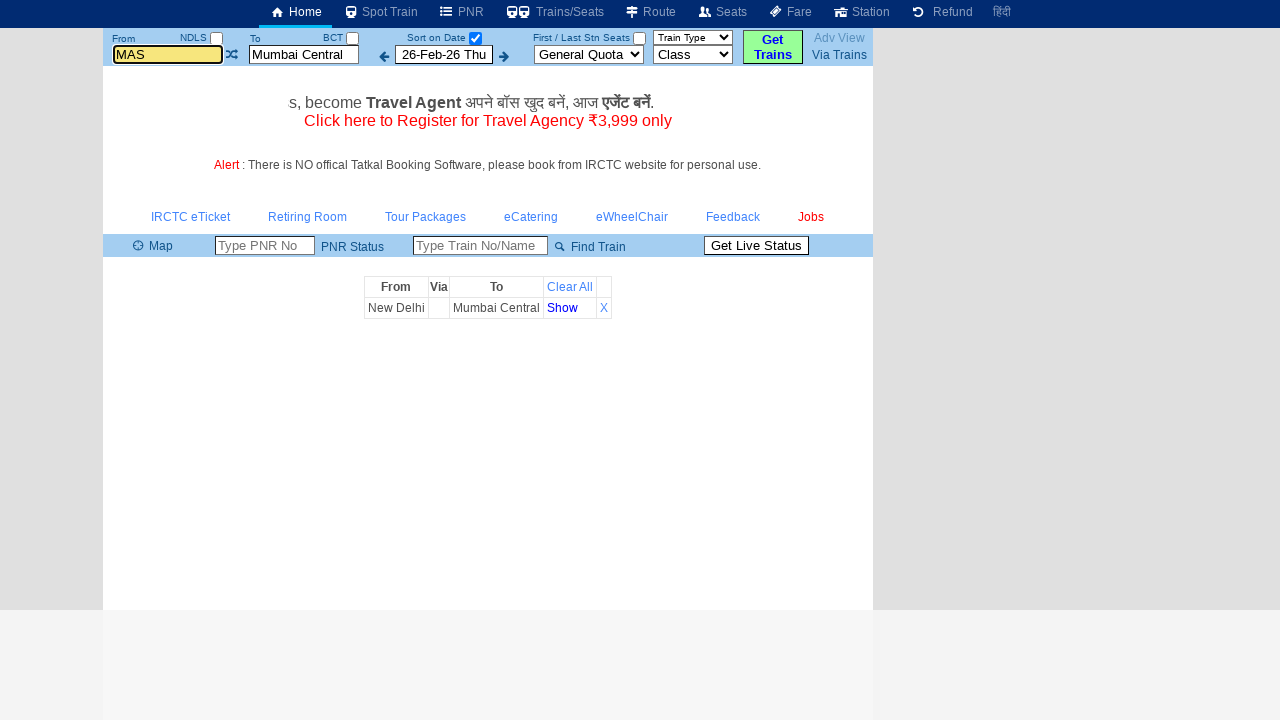

Cleared the 'To' station field on #txtStationTo
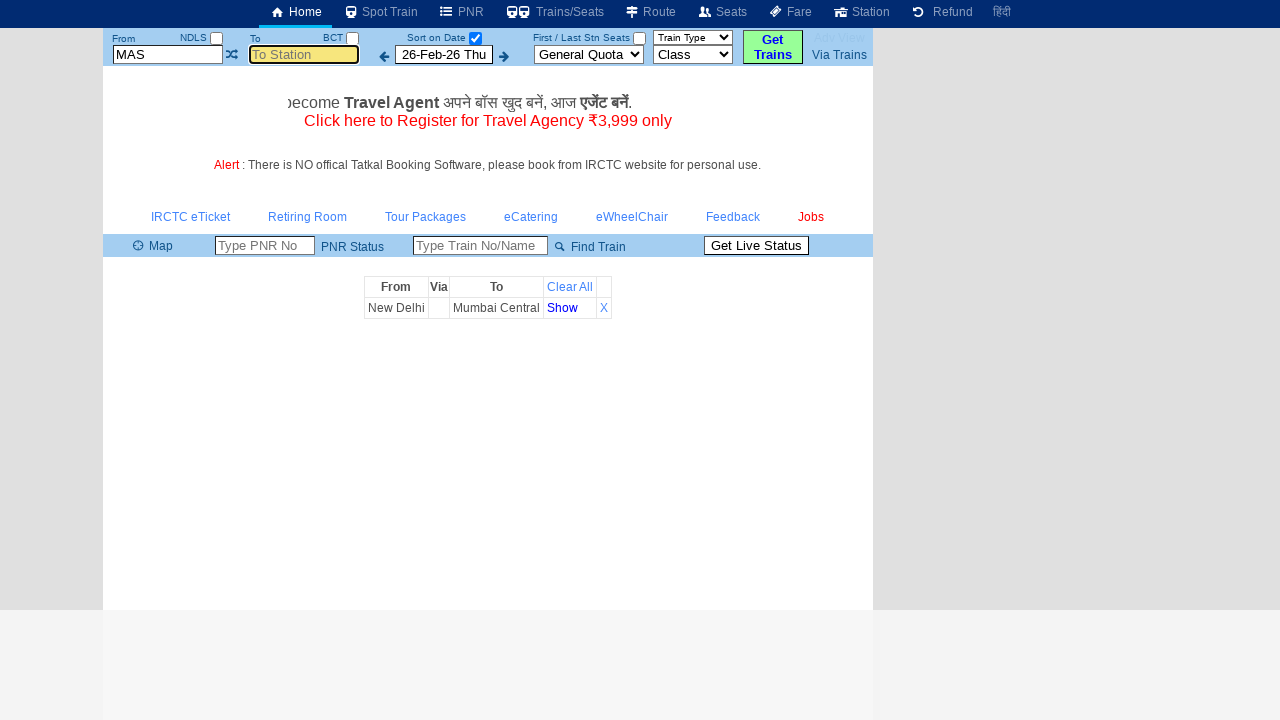

Filled 'To' station field with 'MDU' on #txtStationTo
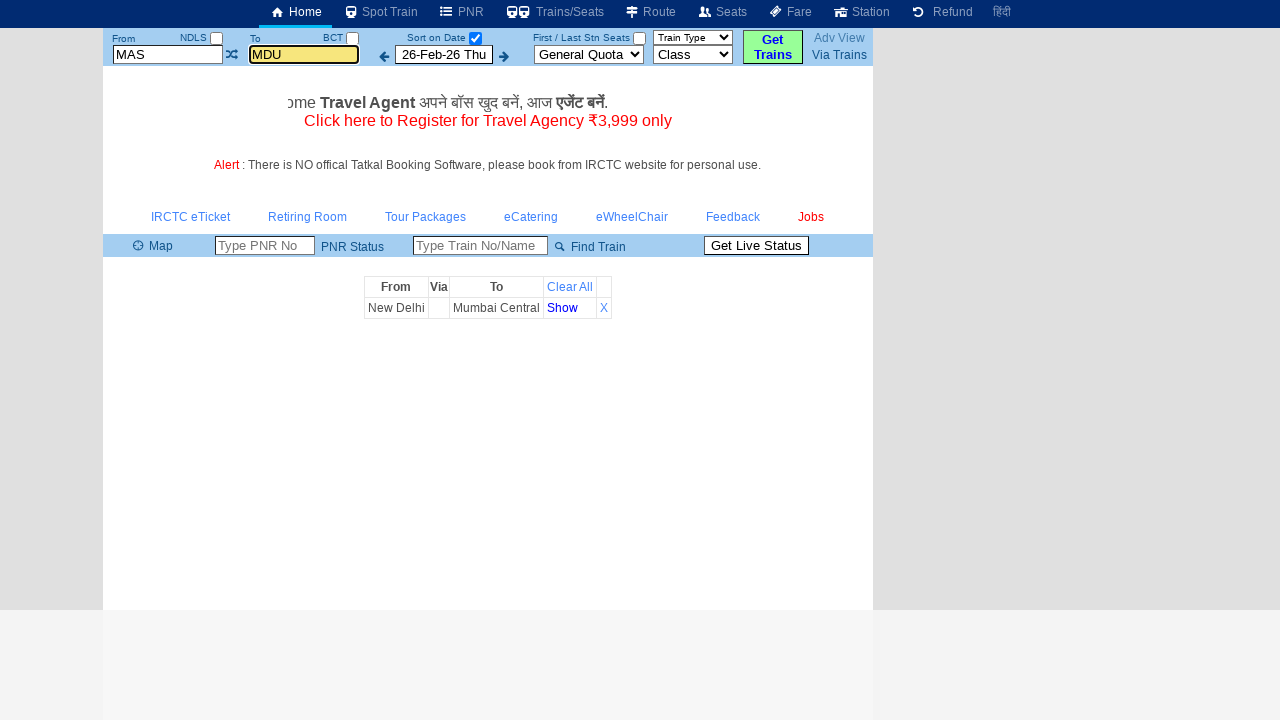

Pressed Enter to confirm destination station 'MDU' on #txtStationTo
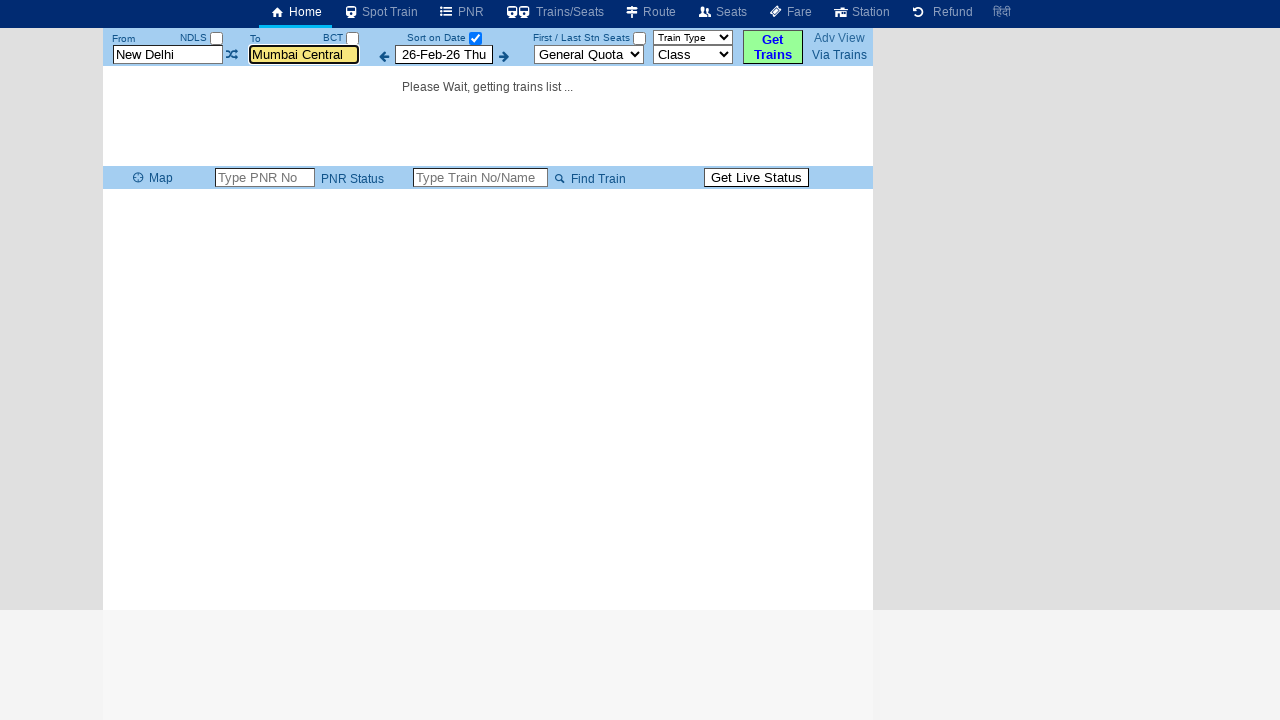

Unchecked the 'Sort on Date' checkbox at (475, 38) on #chkSelectDateOnly
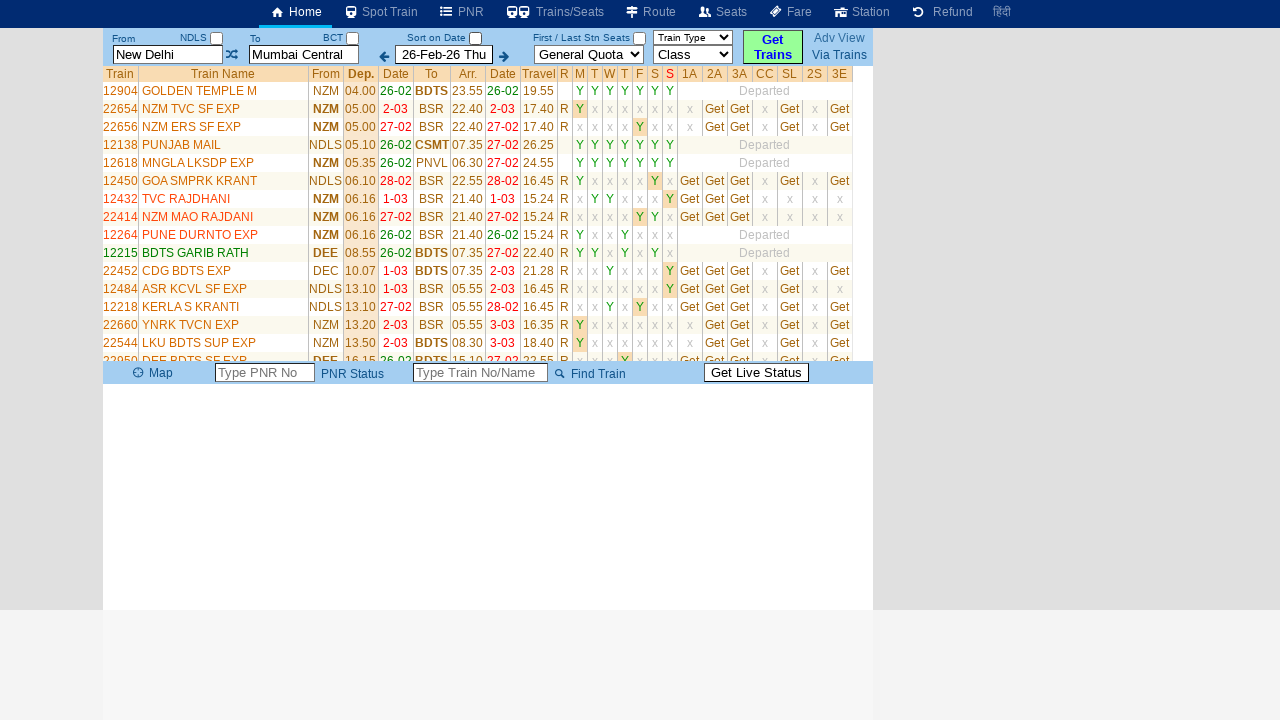

Train list table loaded successfully
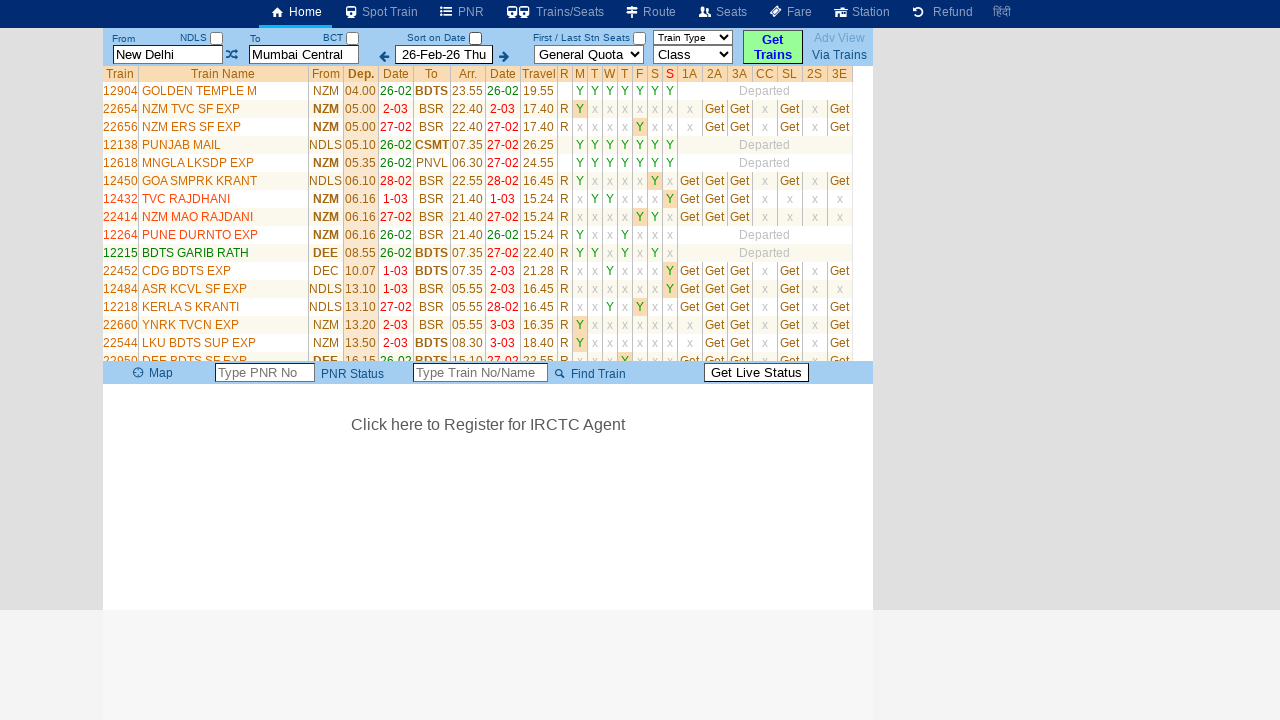

Verified train results displayed - found 34 trains
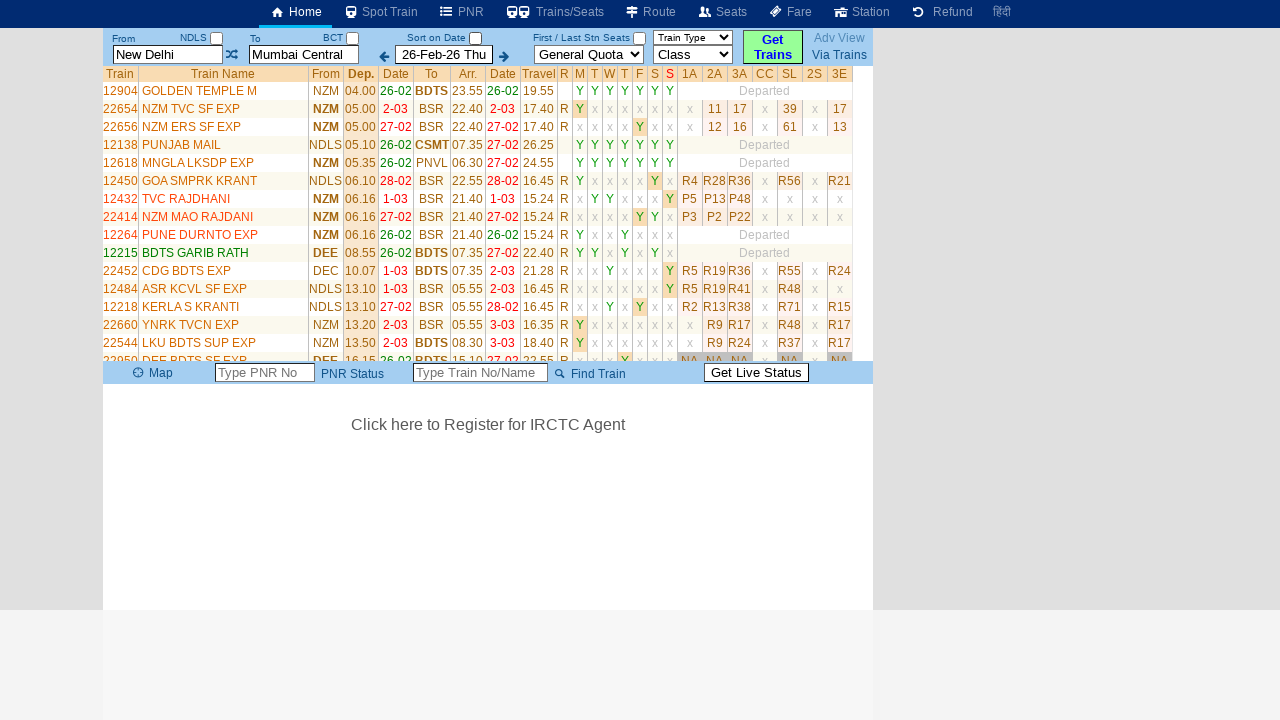

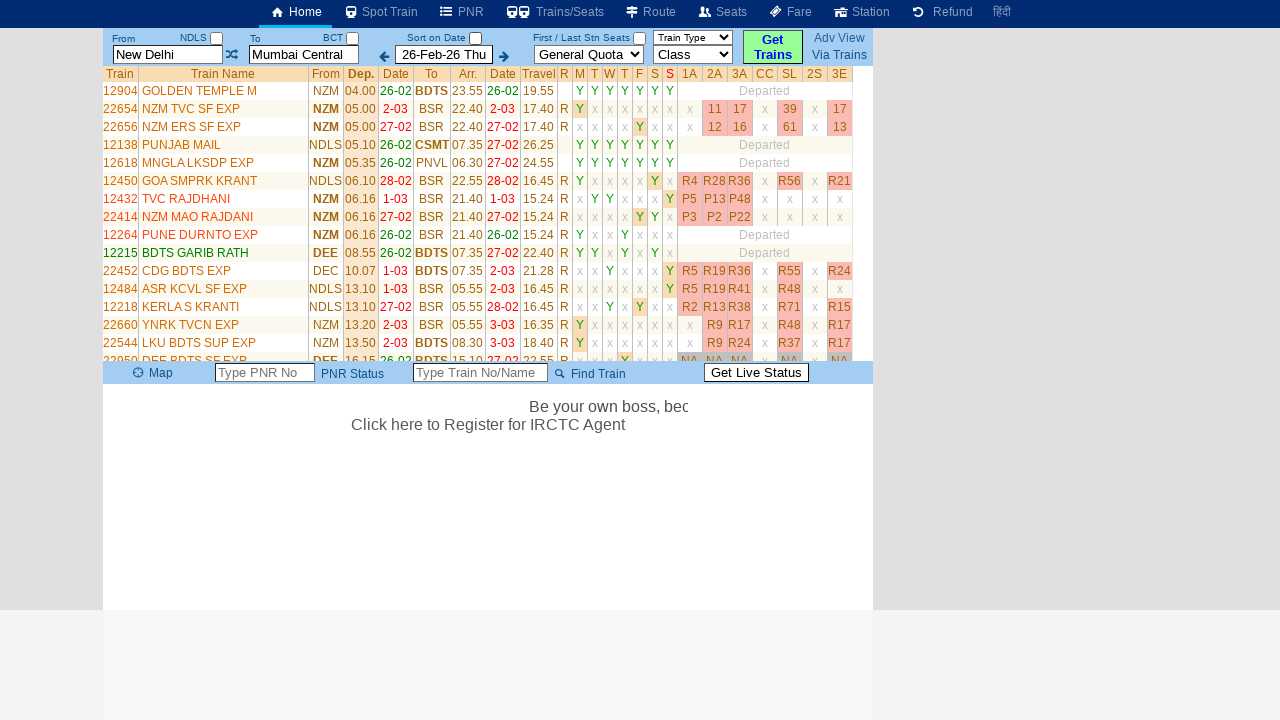